Tests drag and drop functionality by dragging an element to multiple positions on the page

Starting URL: https://demoqa.com/dragabble

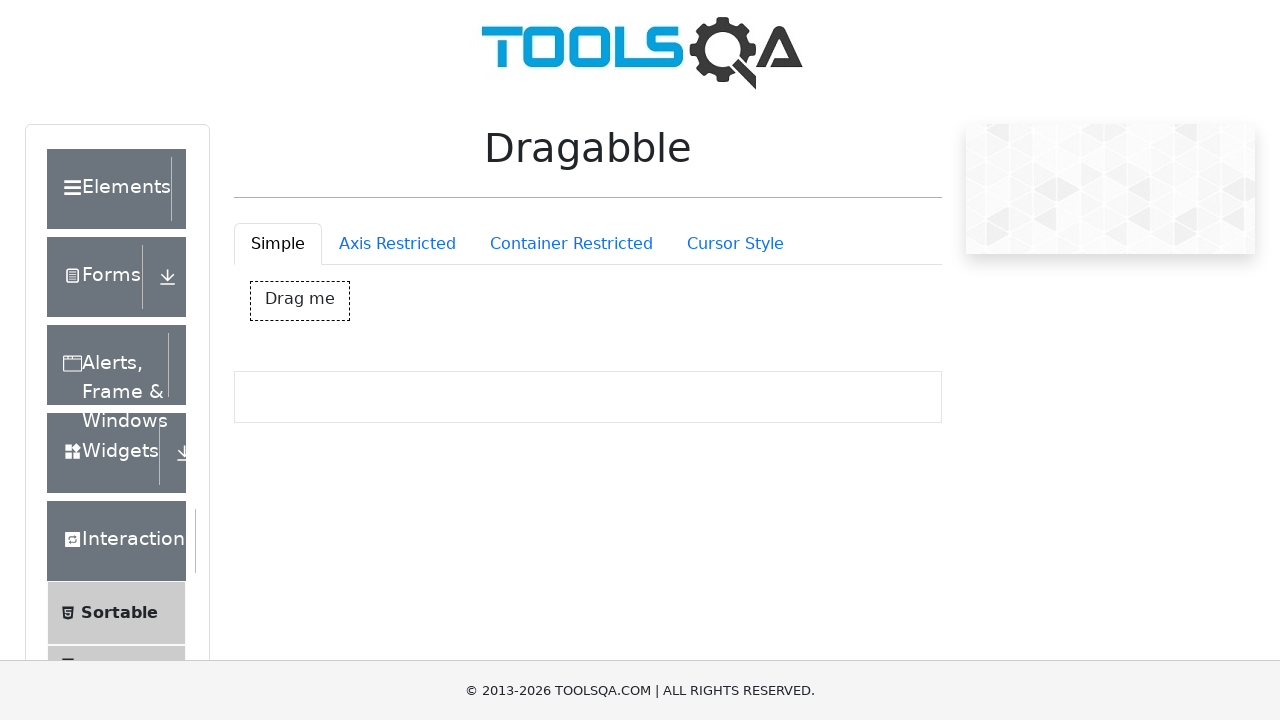

Located the draggable element with ID 'dragBox'
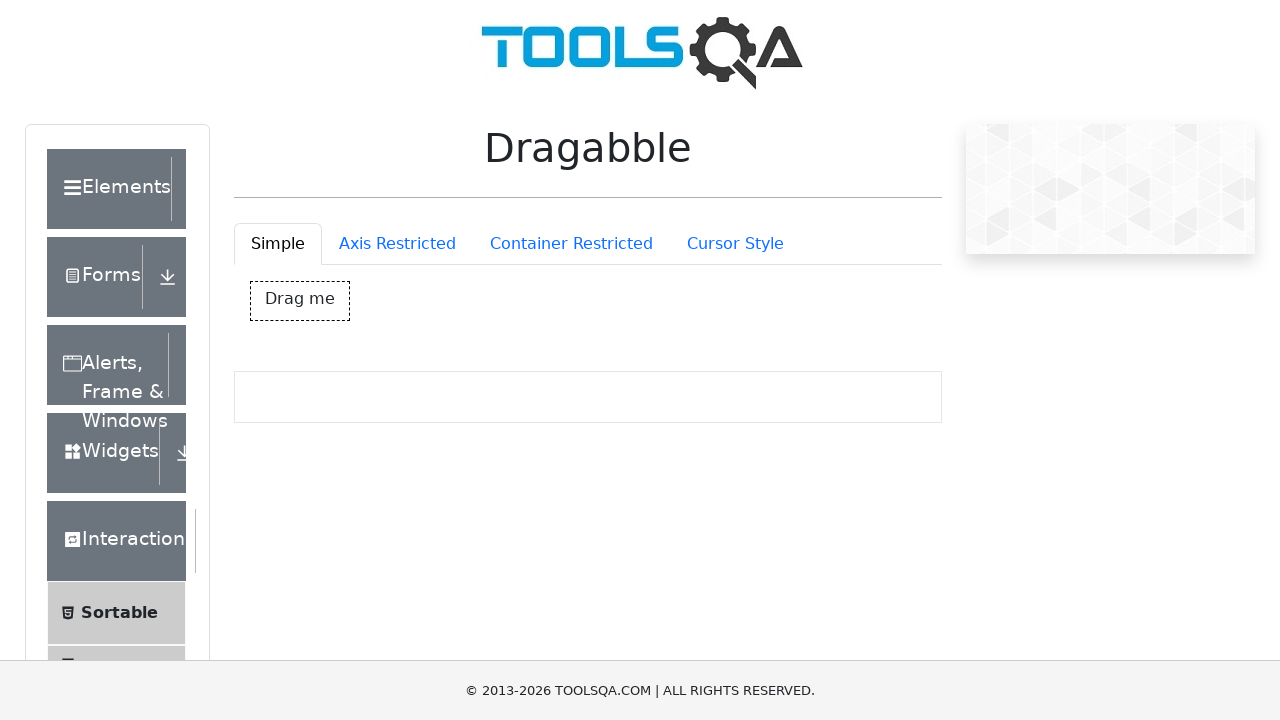

Retrieved bounding box of draggable element
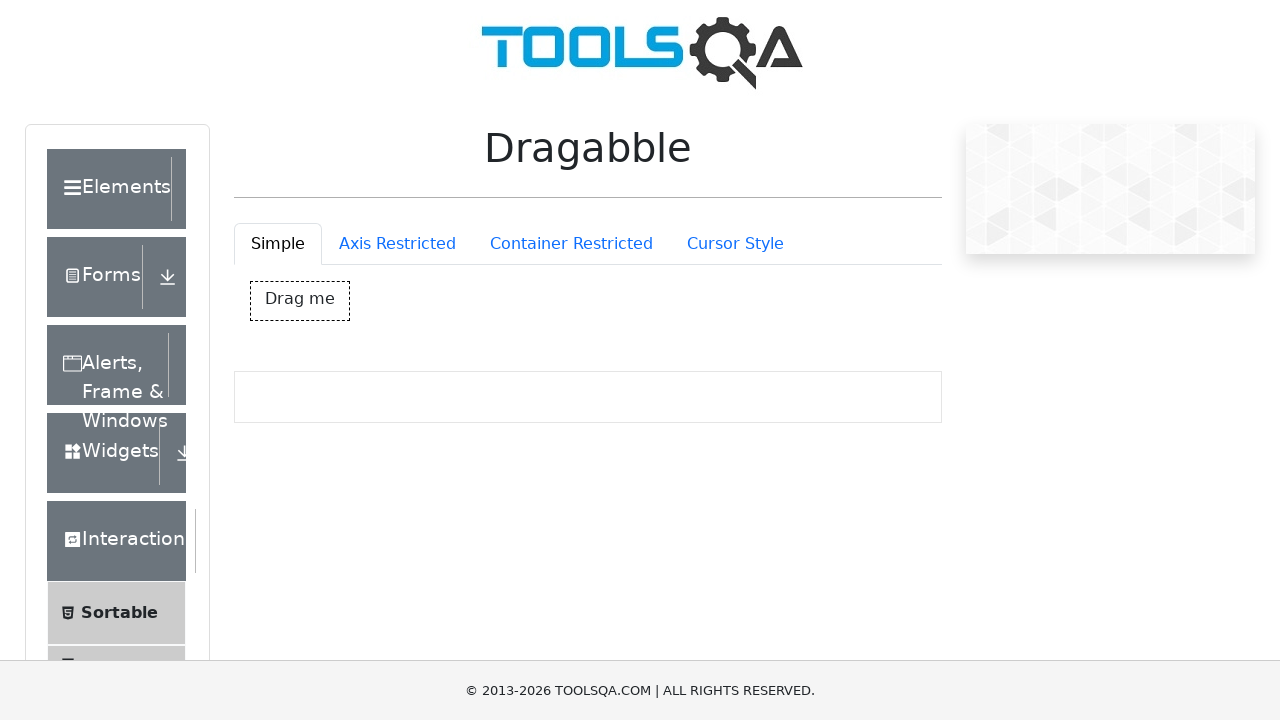

Moved mouse to center of draggable element at (300, 301)
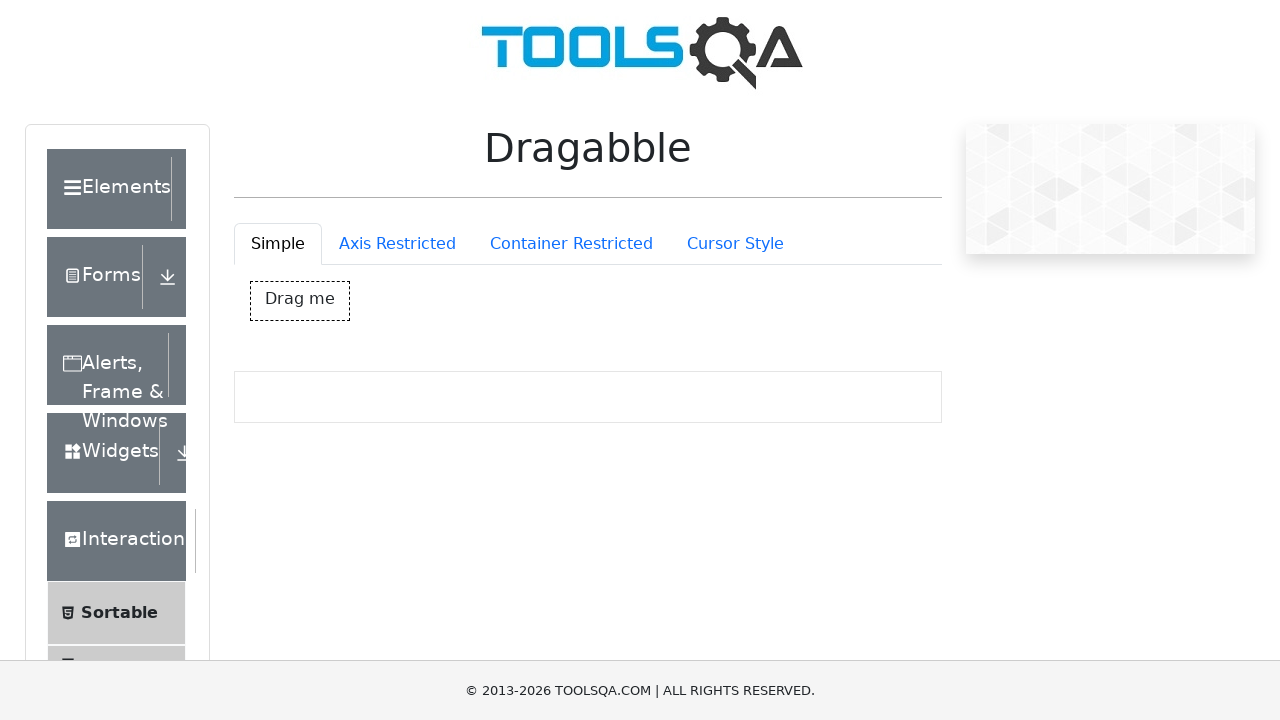

Pressed mouse button down to start drag at (300, 301)
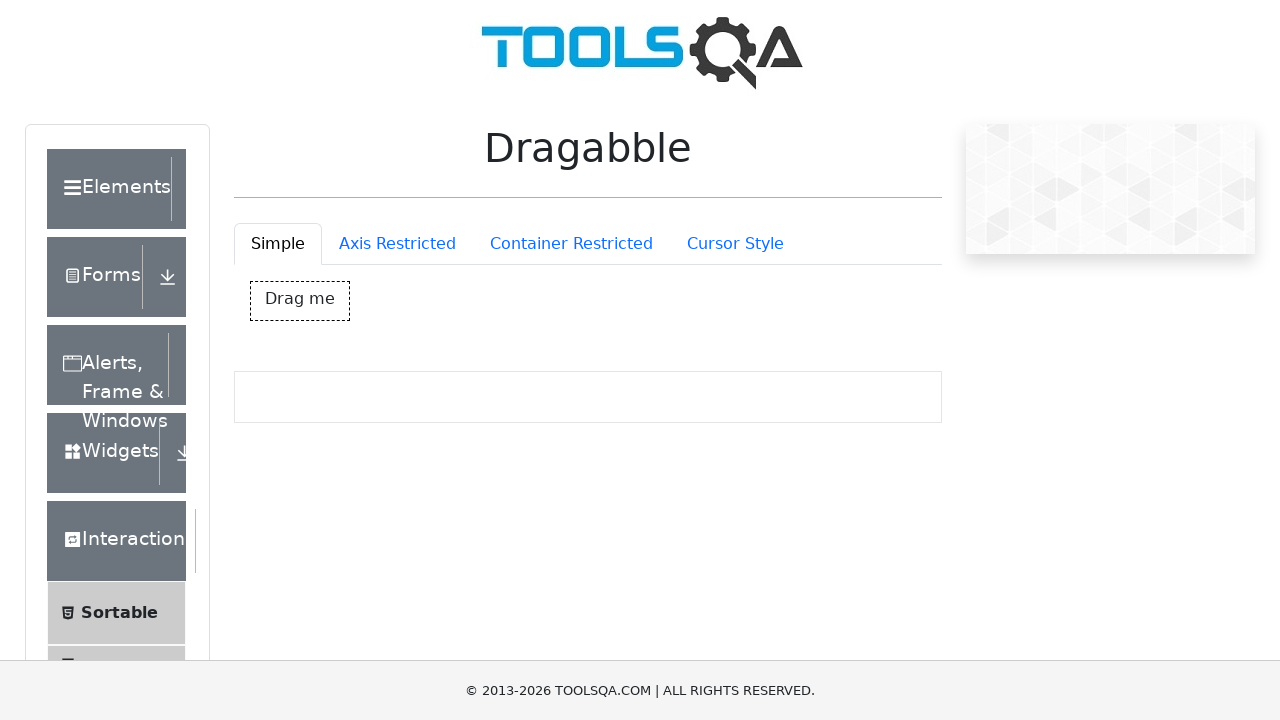

Dragged element 100px right and 100px down at (400, 401)
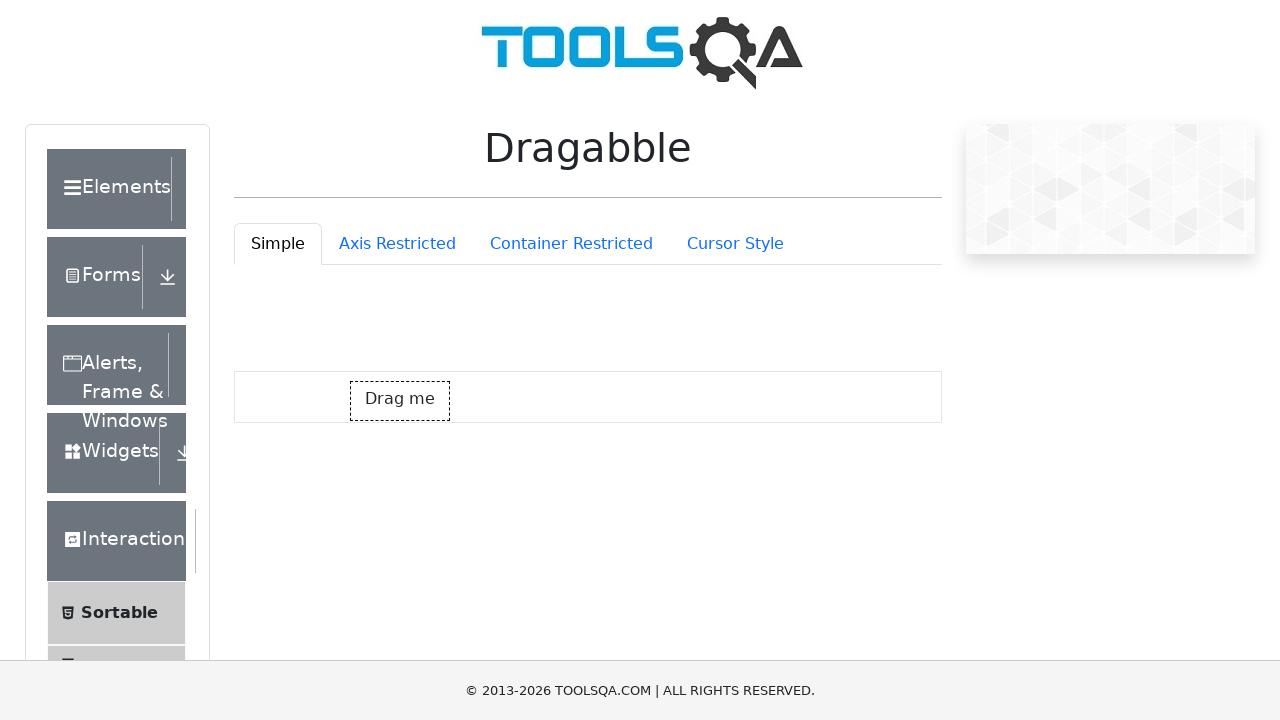

Released mouse button to complete first drag at (400, 401)
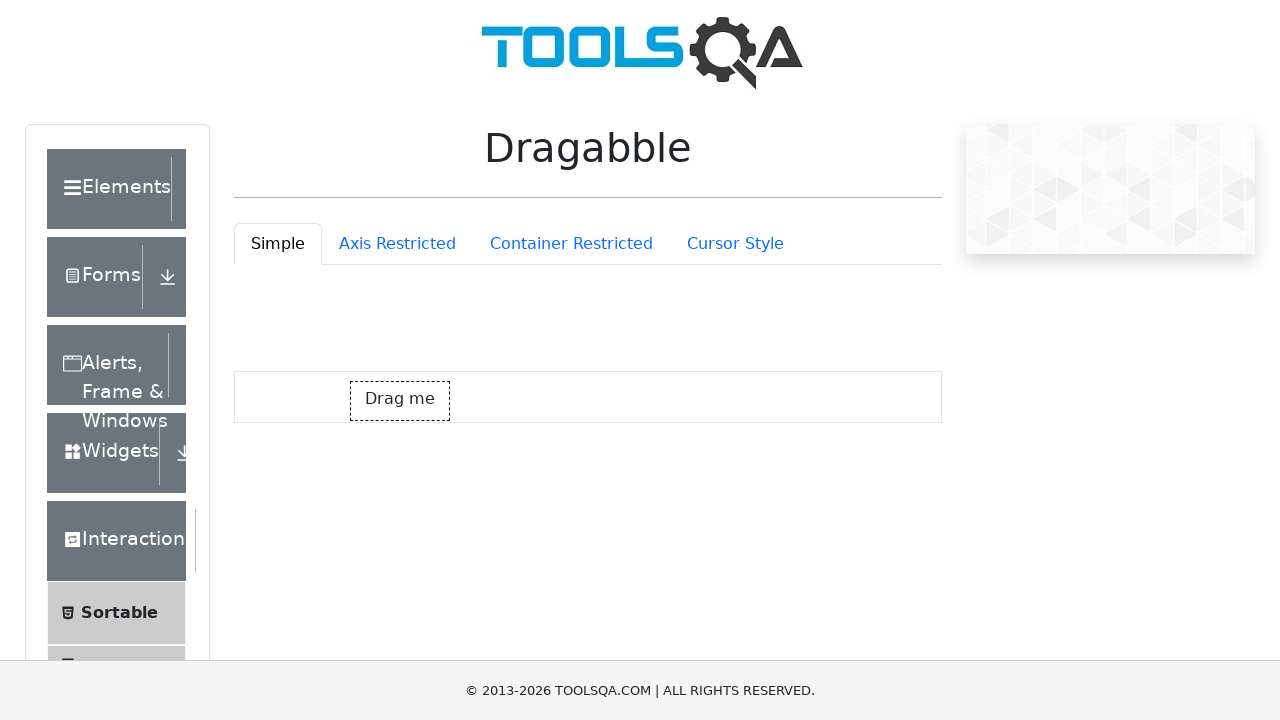

Retrieved updated bounding box after first drag
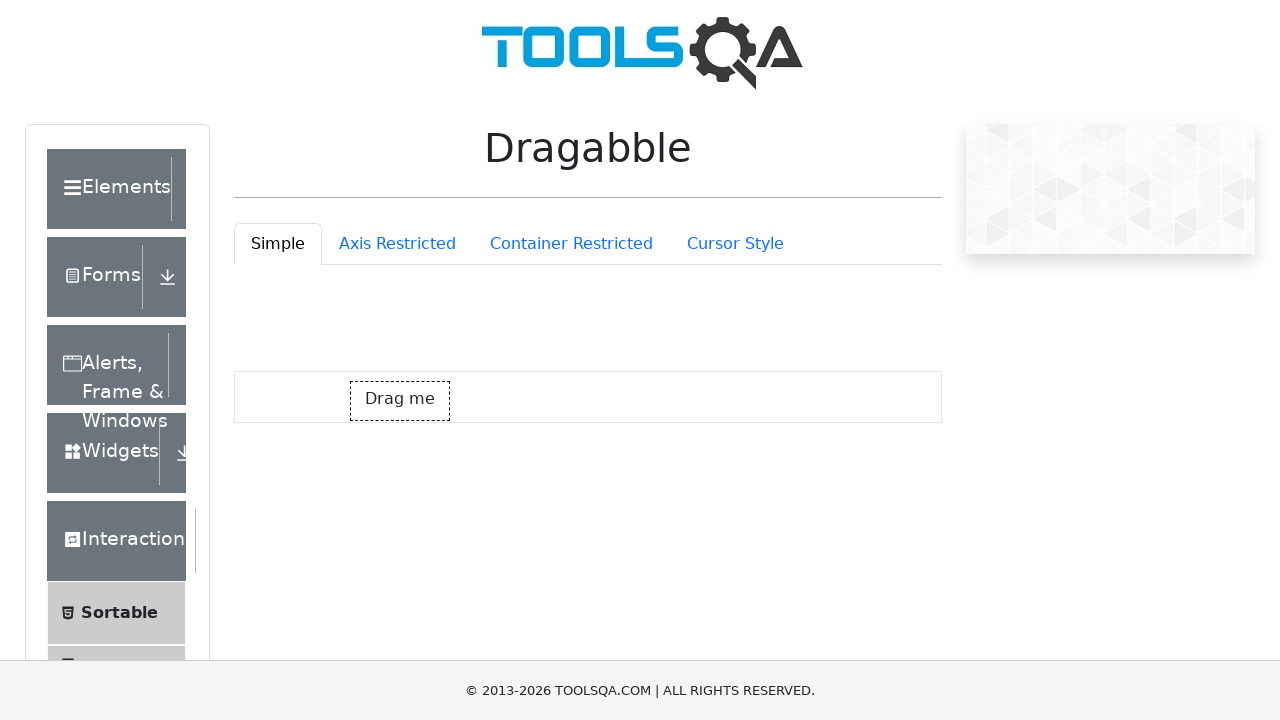

Moved mouse to center of element for second drag at (400, 401)
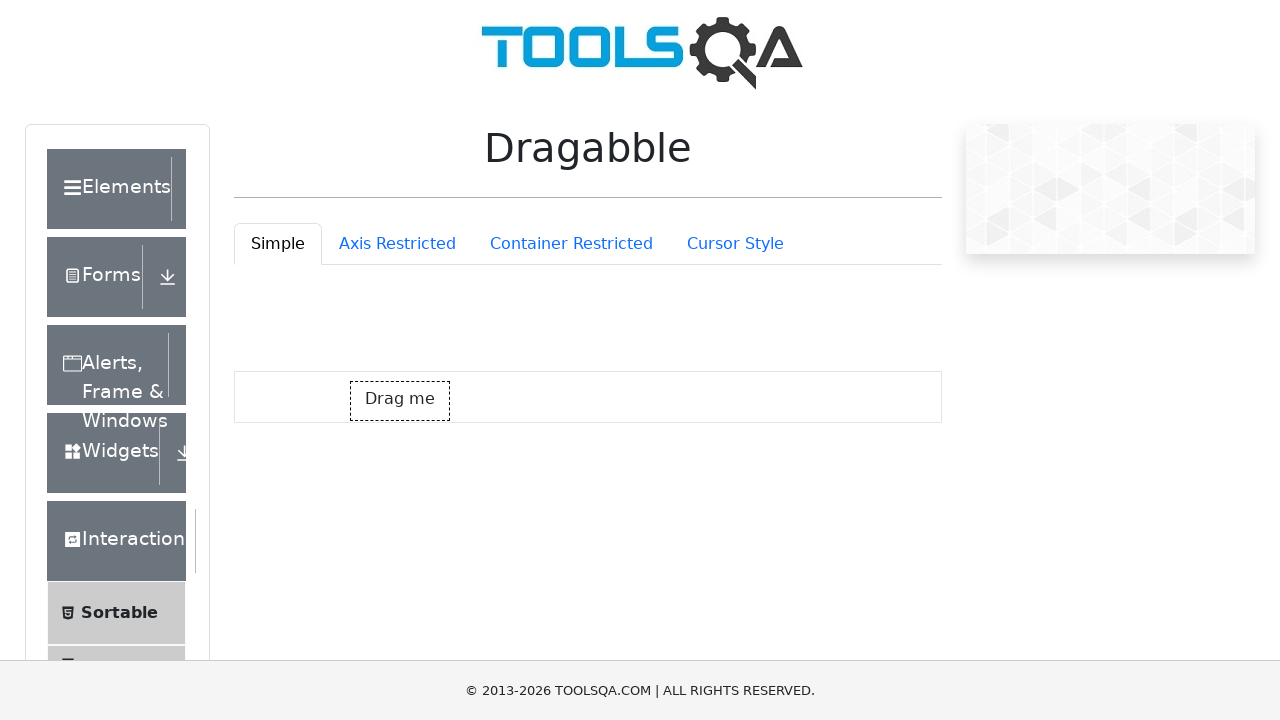

Pressed mouse button down for second drag at (400, 401)
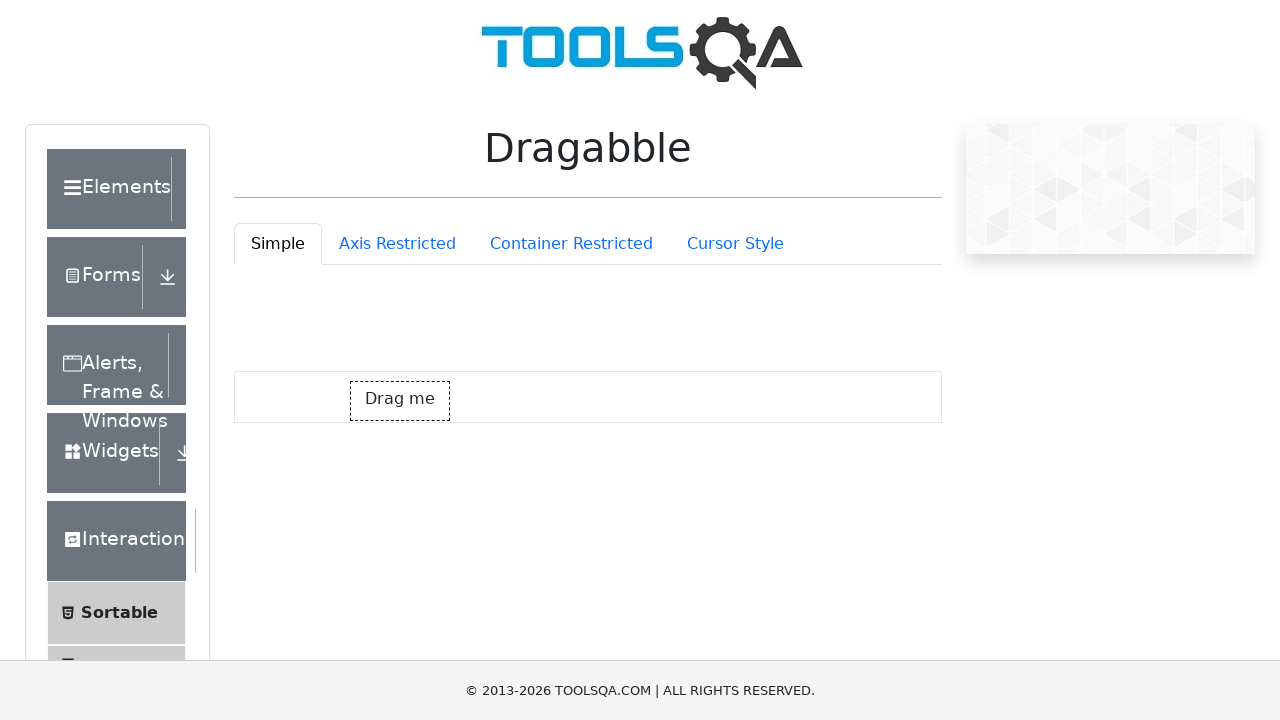

Dragged element 50px up from current position at (400, 351)
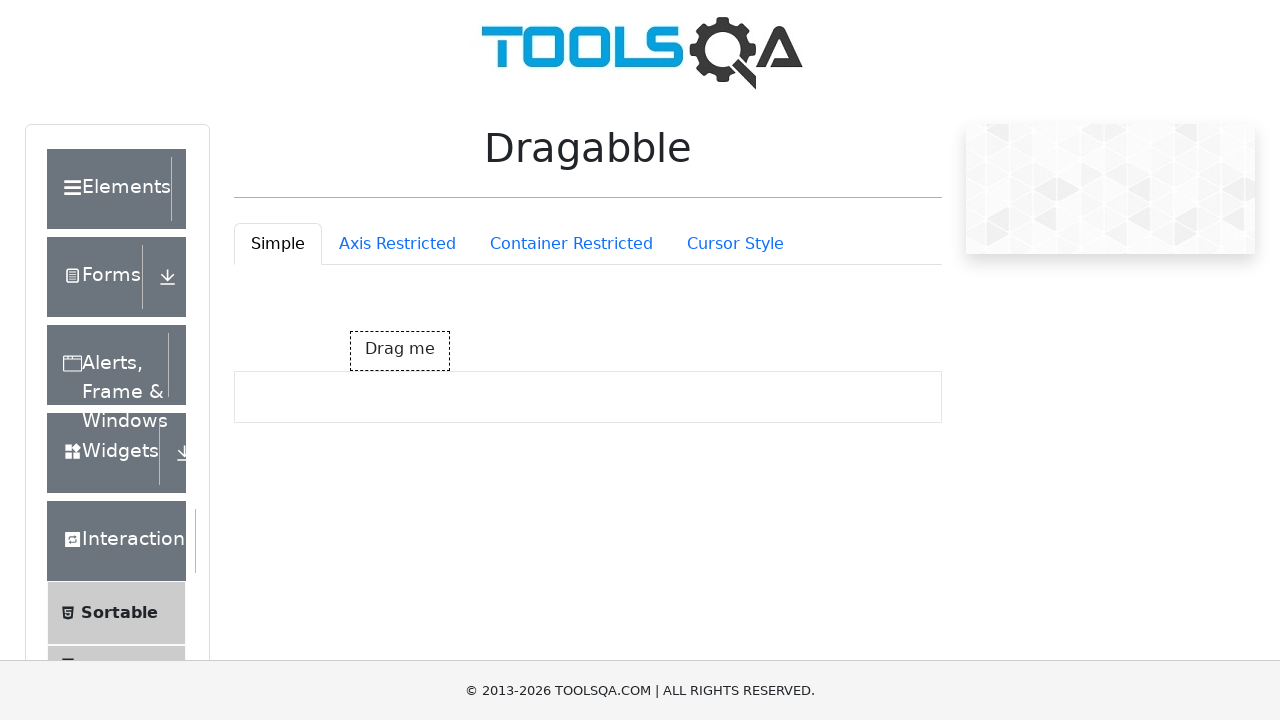

Released mouse button to complete second drag at (400, 351)
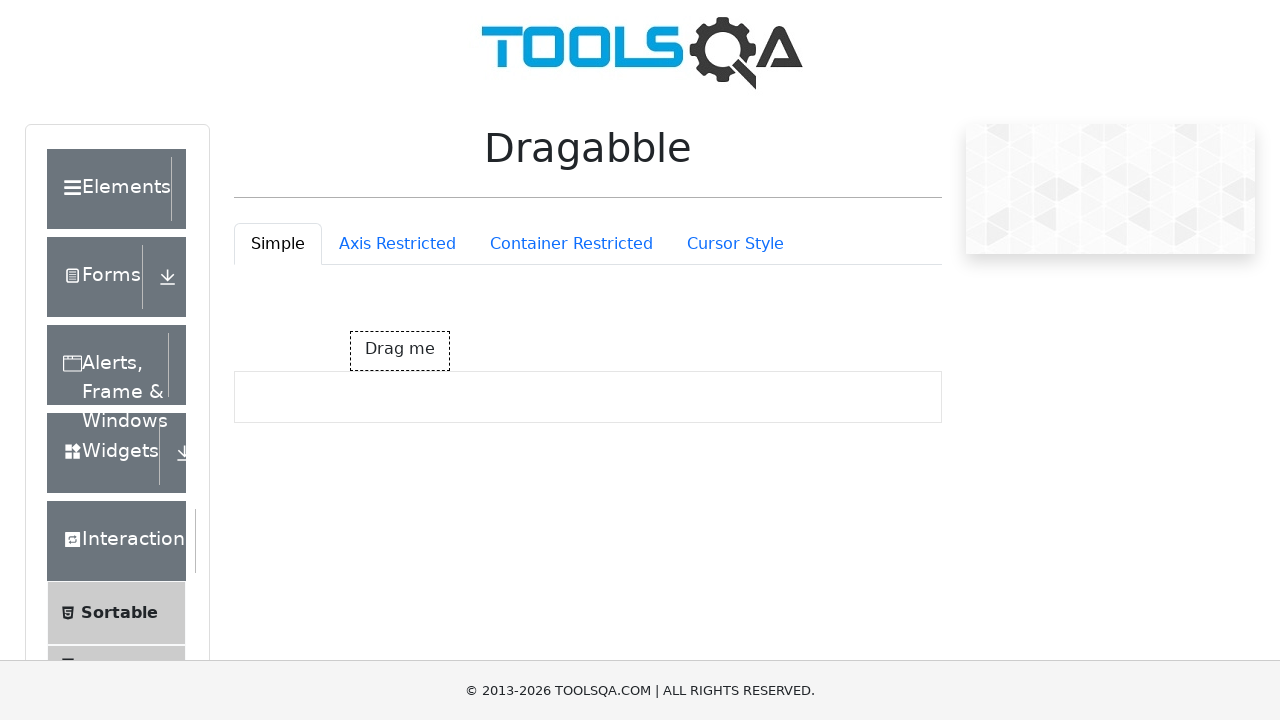

Retrieved updated bounding box after second drag
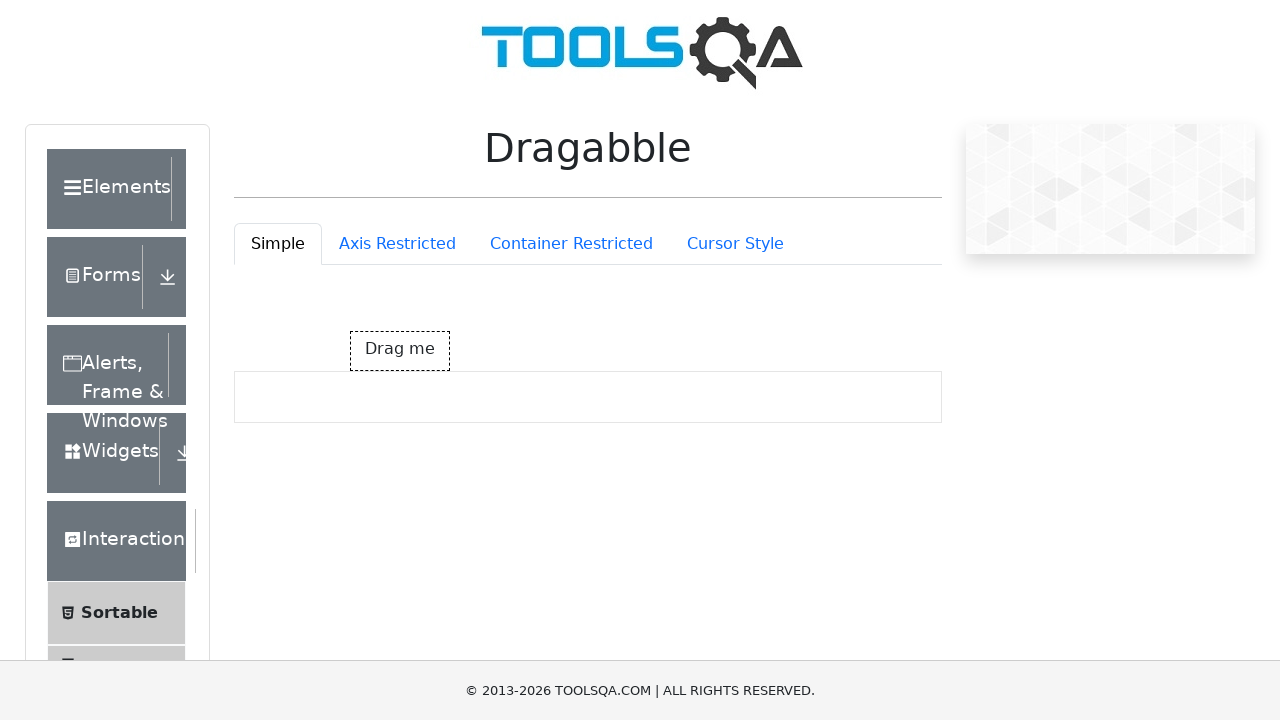

Moved mouse to center of element for third drag at (400, 351)
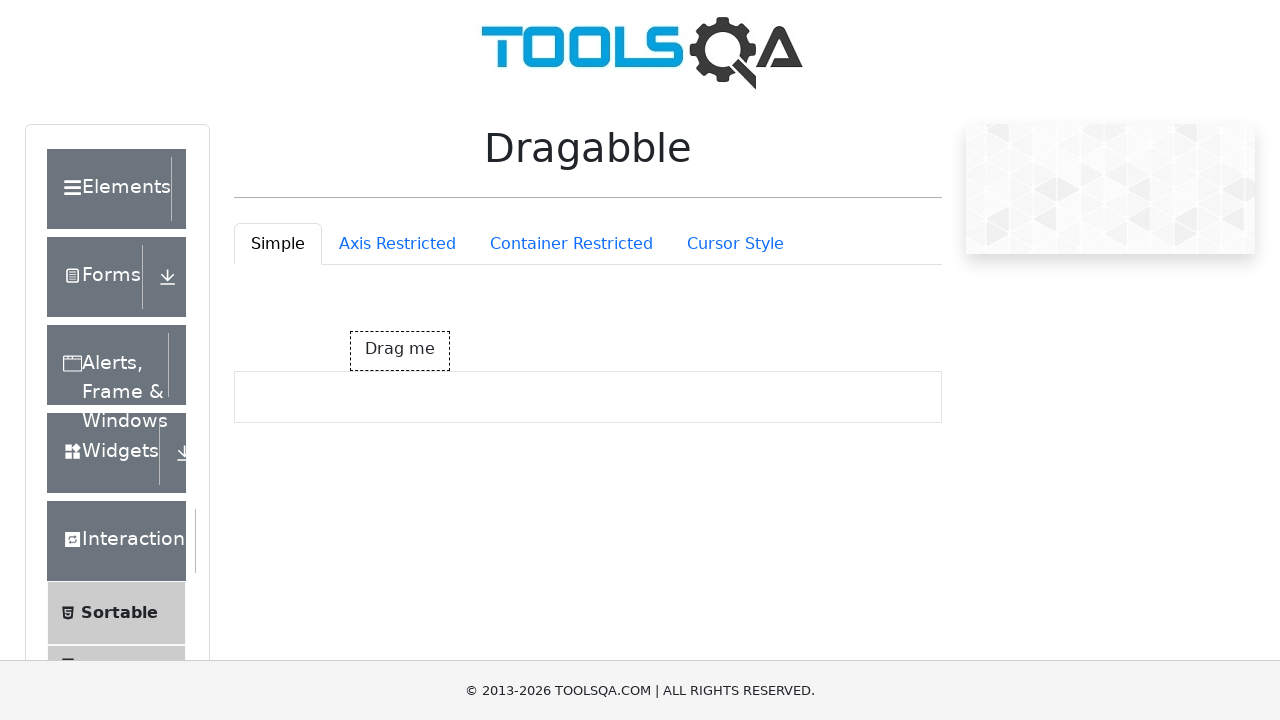

Pressed mouse button down for third drag at (400, 351)
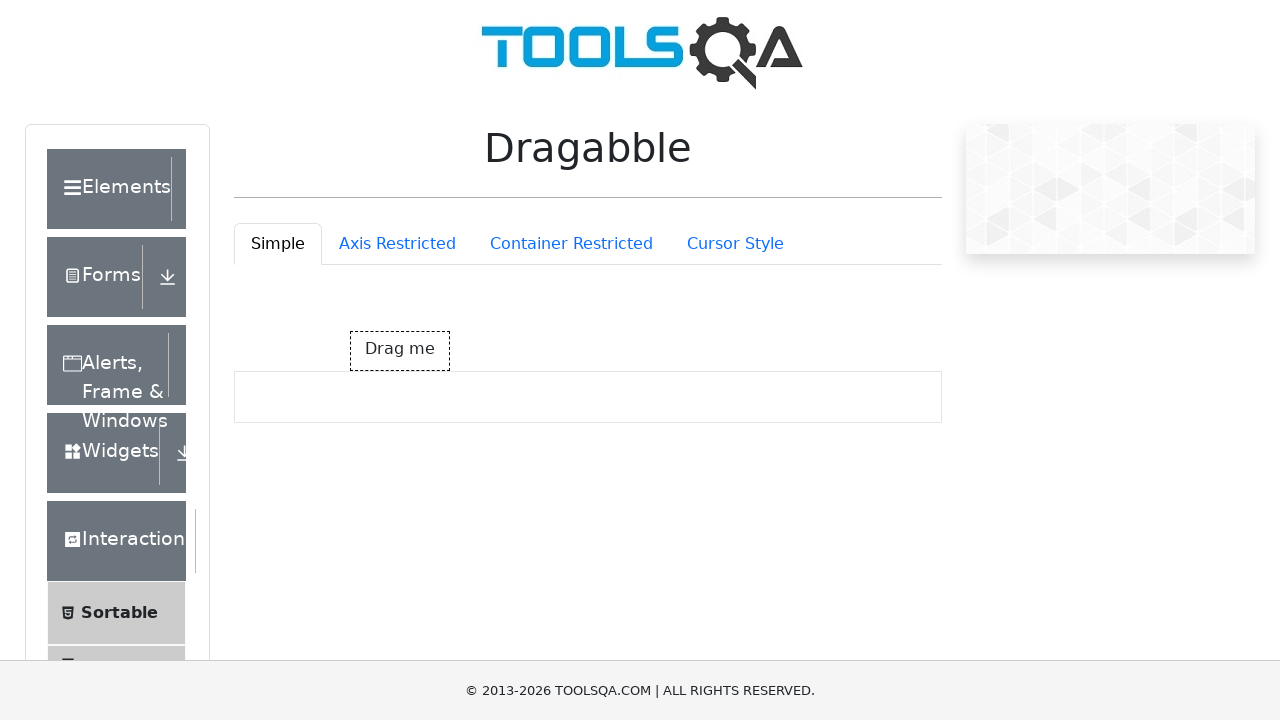

Dragged element 30px left from current position at (370, 351)
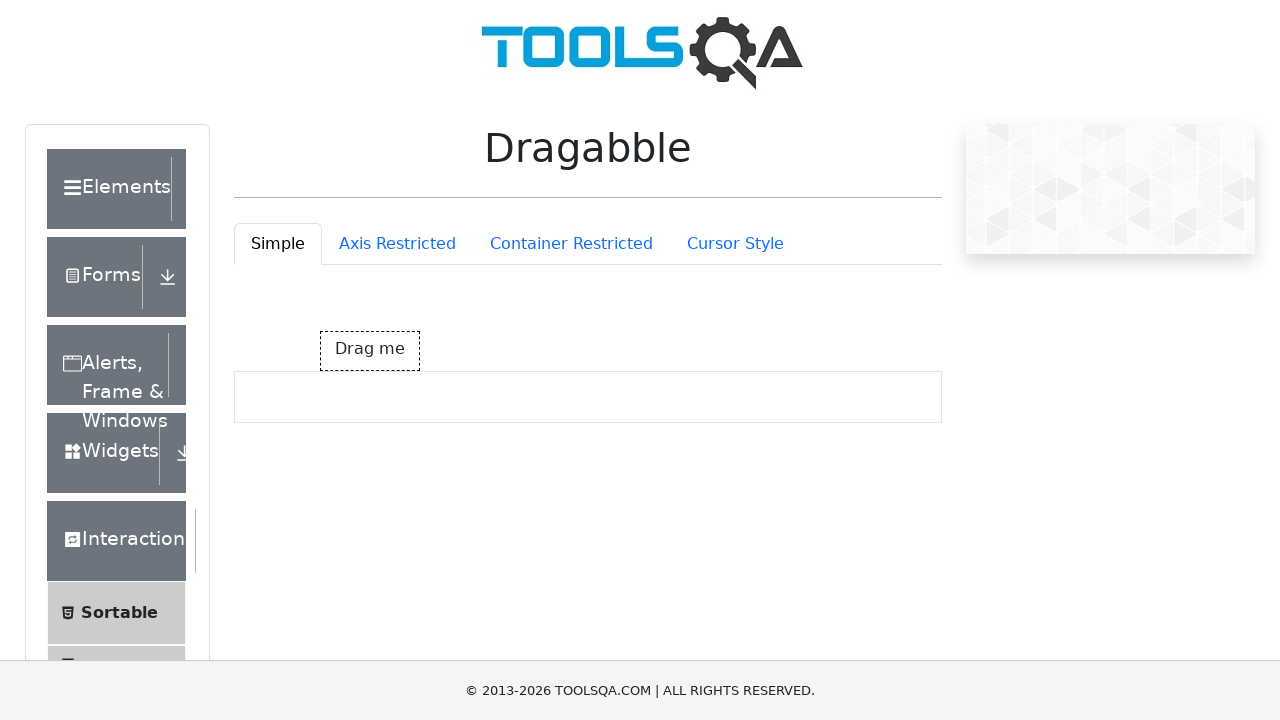

Released mouse button to complete third drag at (370, 351)
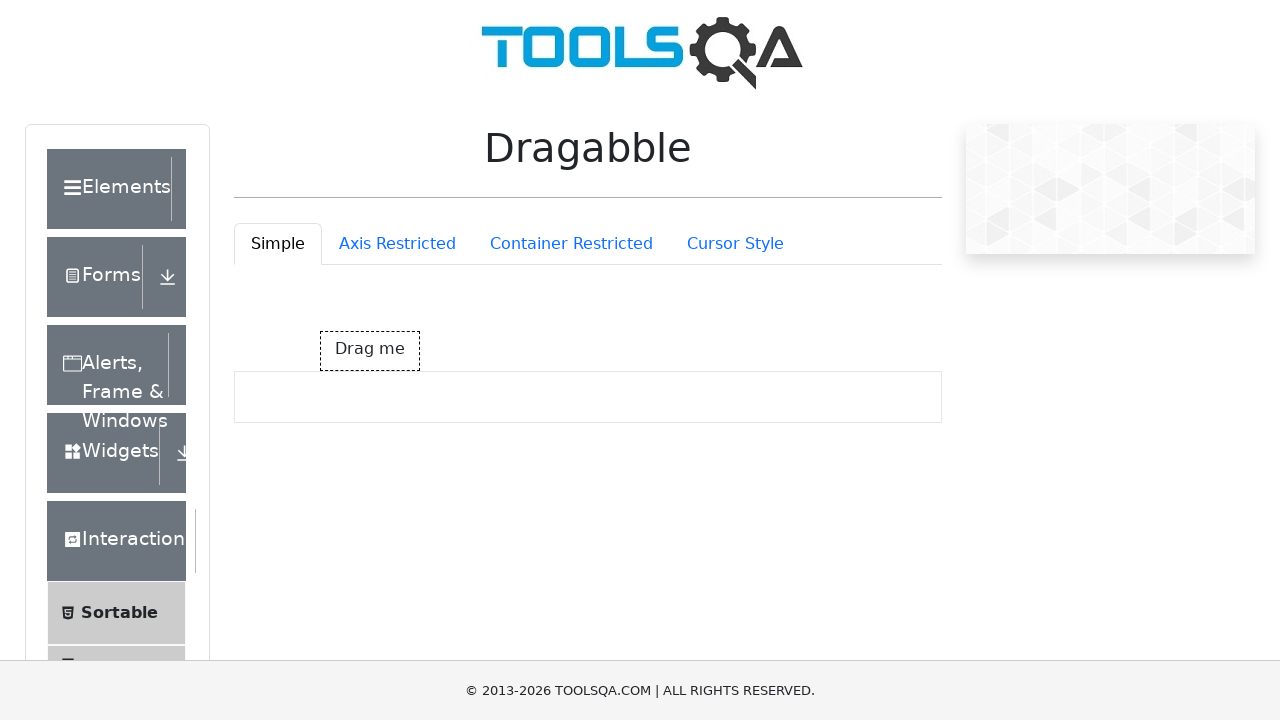

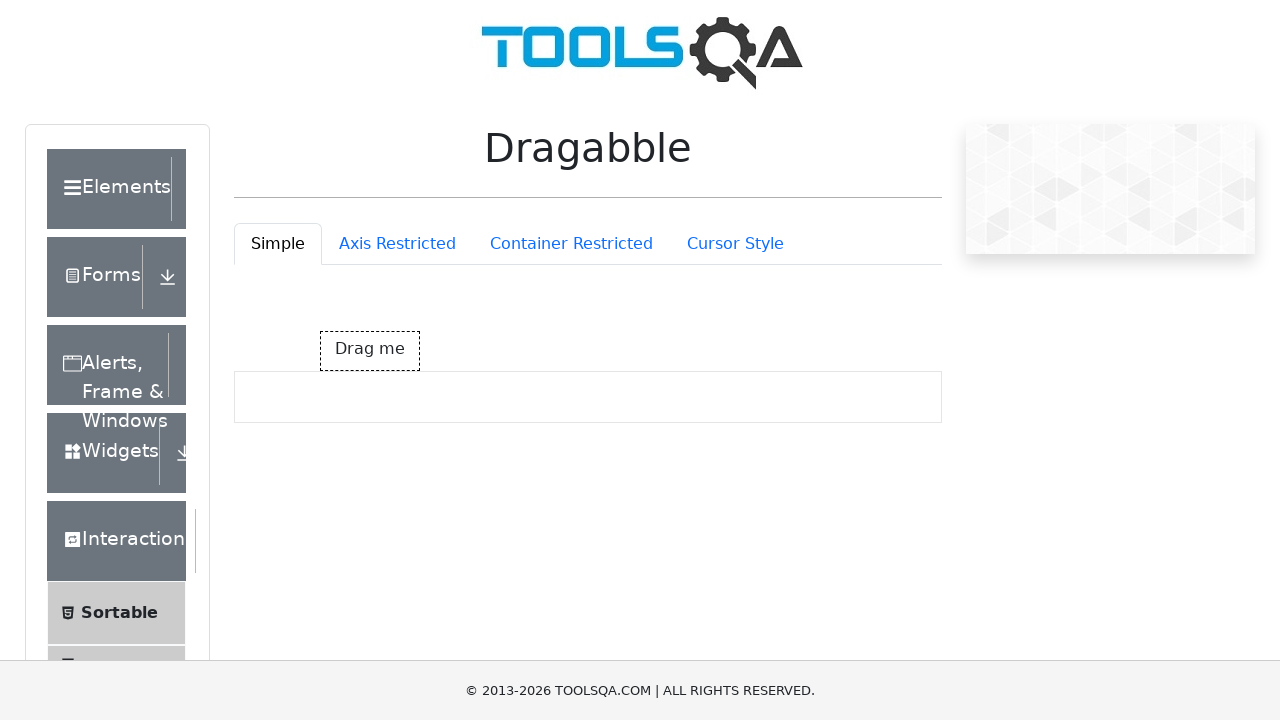